Tests basic click navigation by clicking on the login link from the homepage

Starting URL: https://the-internet.herokuapp.com/

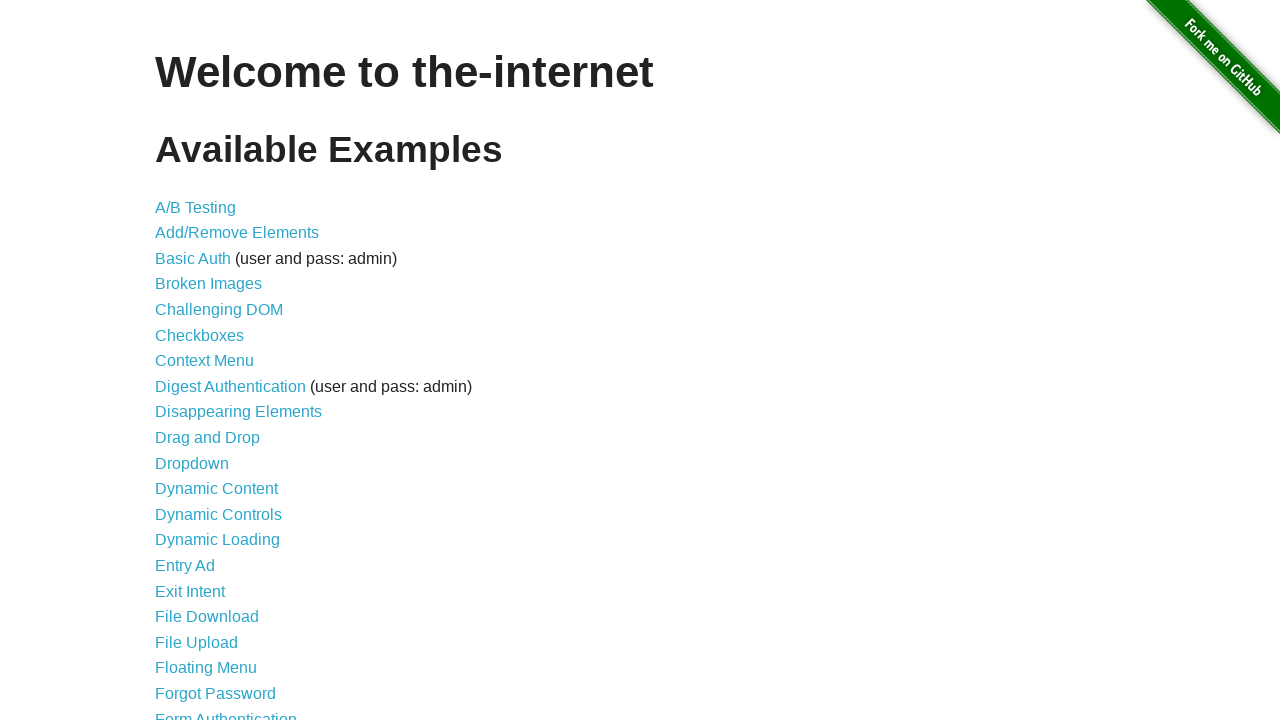

Clicked on the login link from the homepage at (226, 712) on [href='/login']
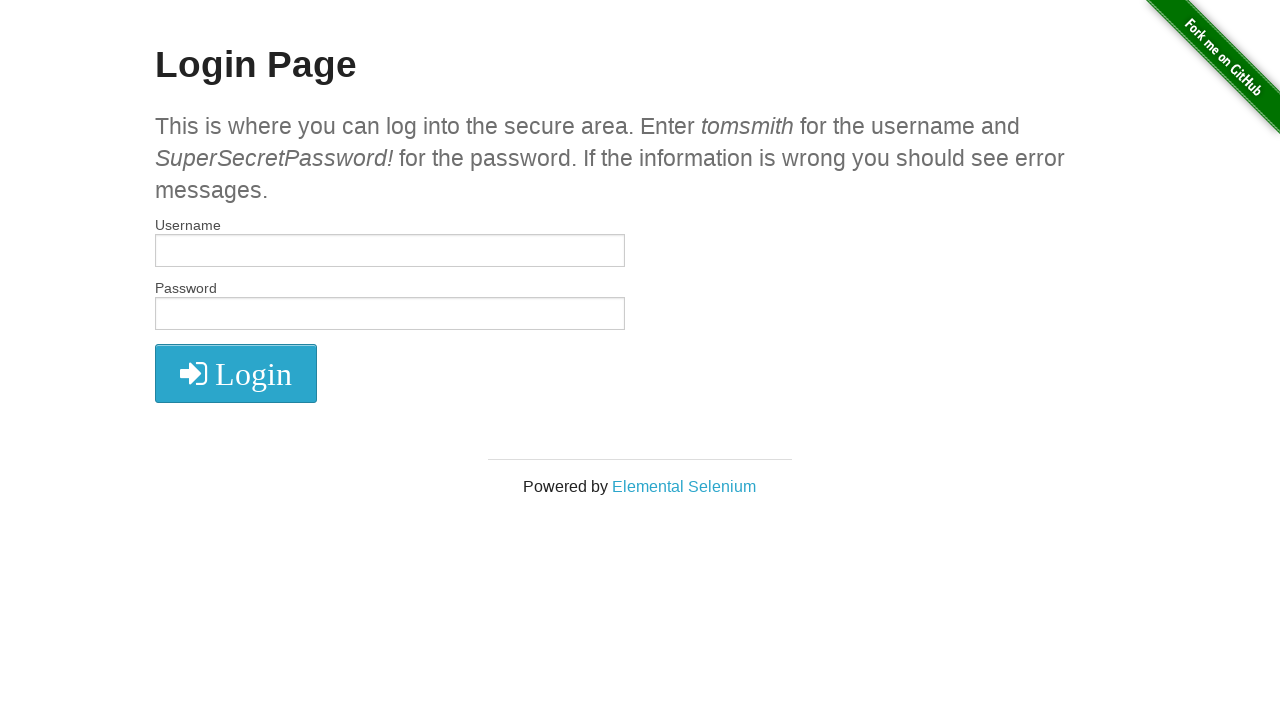

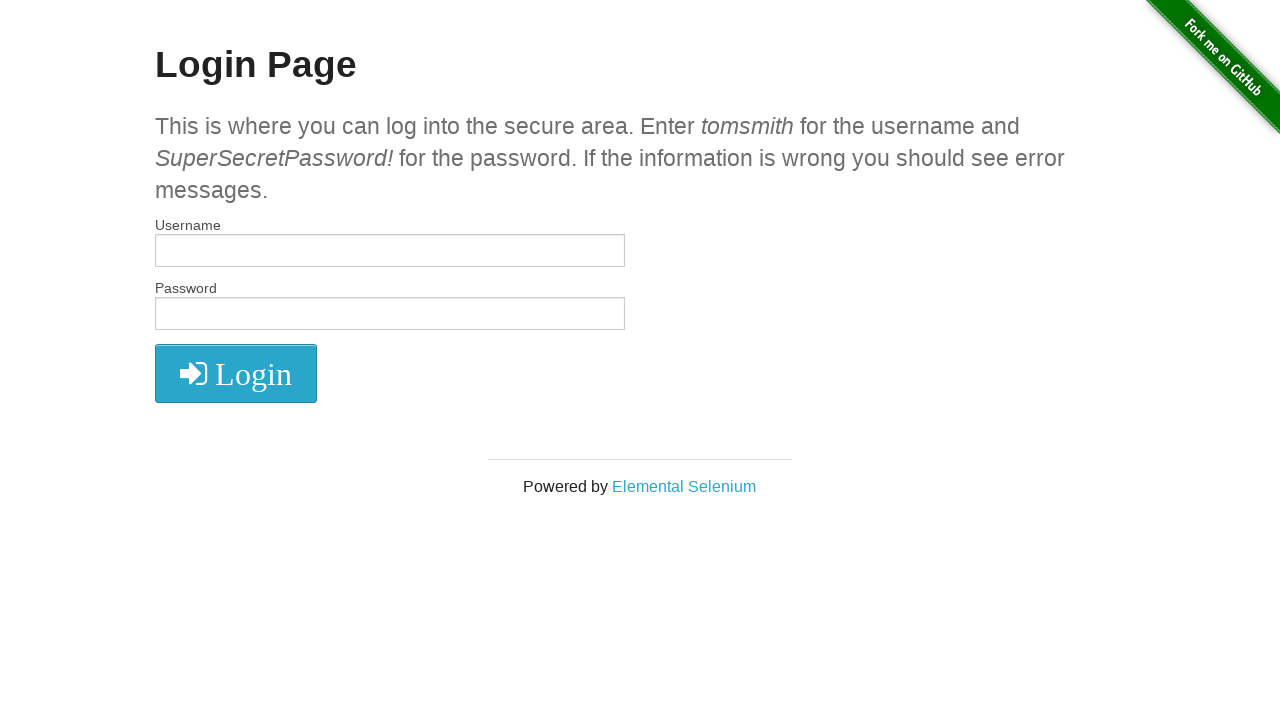